Tests the product search functionality on Zeptonow by clicking the search input, entering a product name, and submitting the search query.

Starting URL: https://www.zeptonow.com/

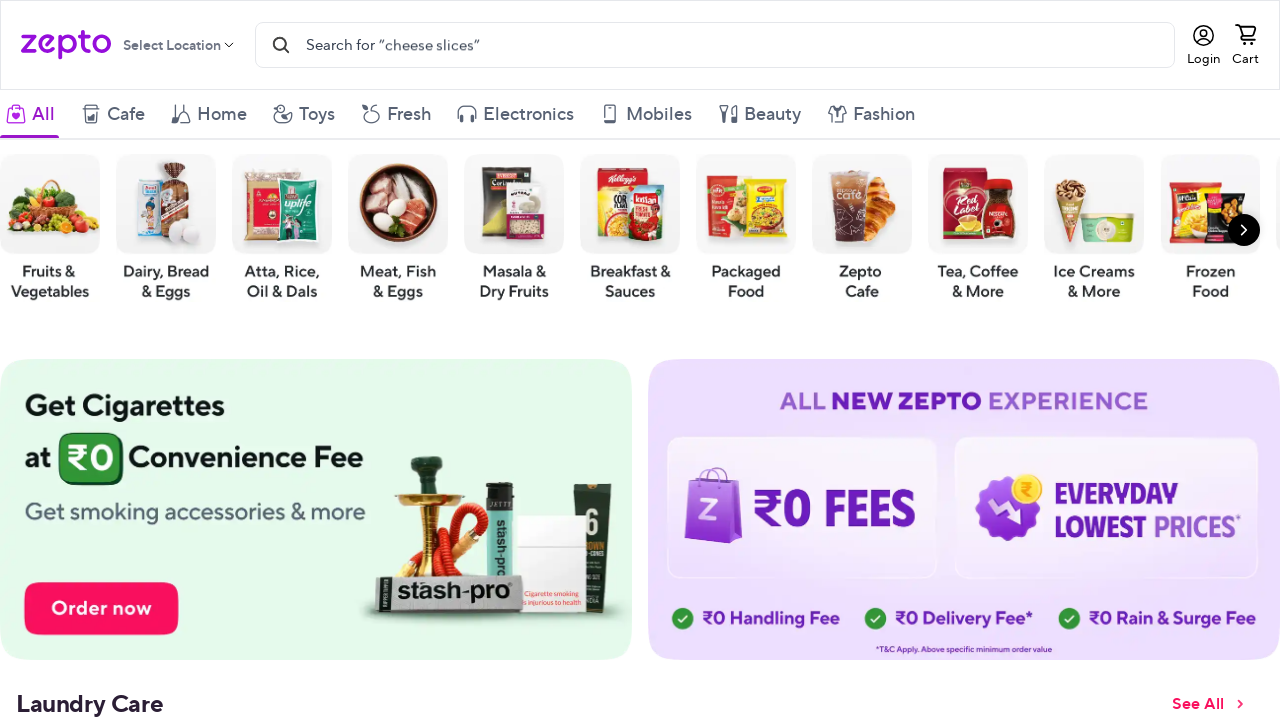

Search input trigger element loaded
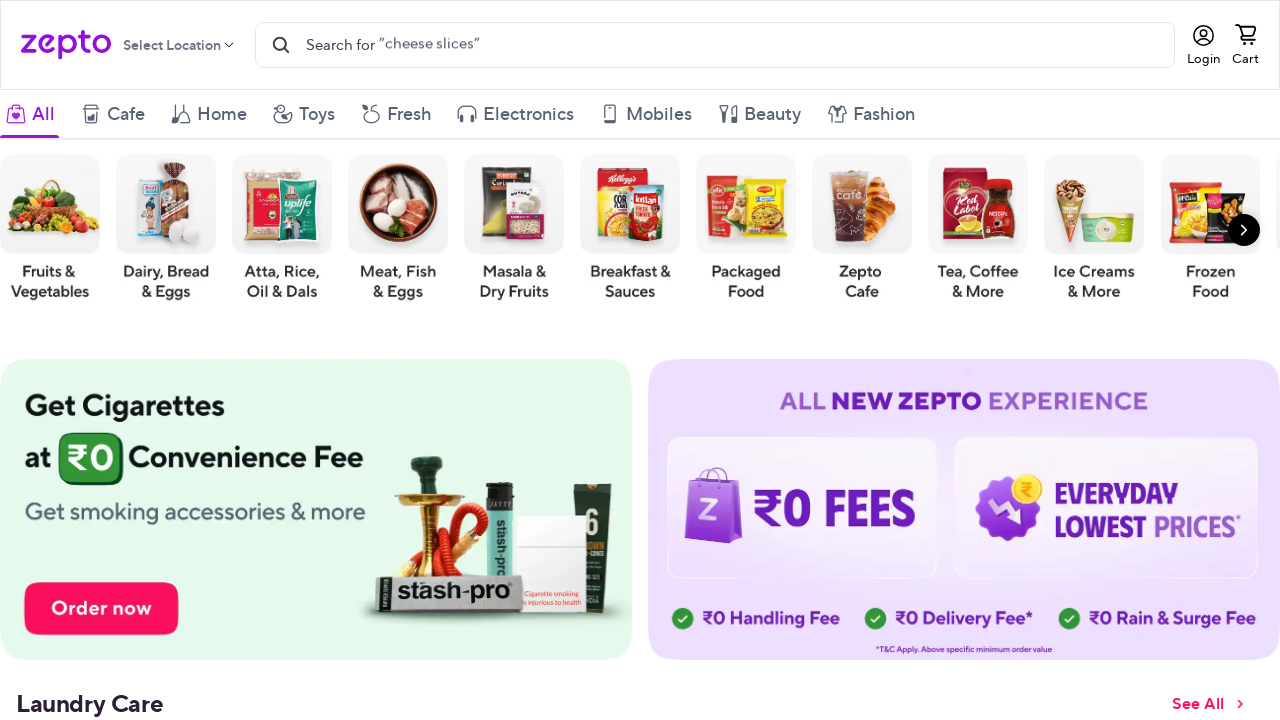

Clicked search input trigger to open search field at (715, 45) on a[aria-label="Search for products"]
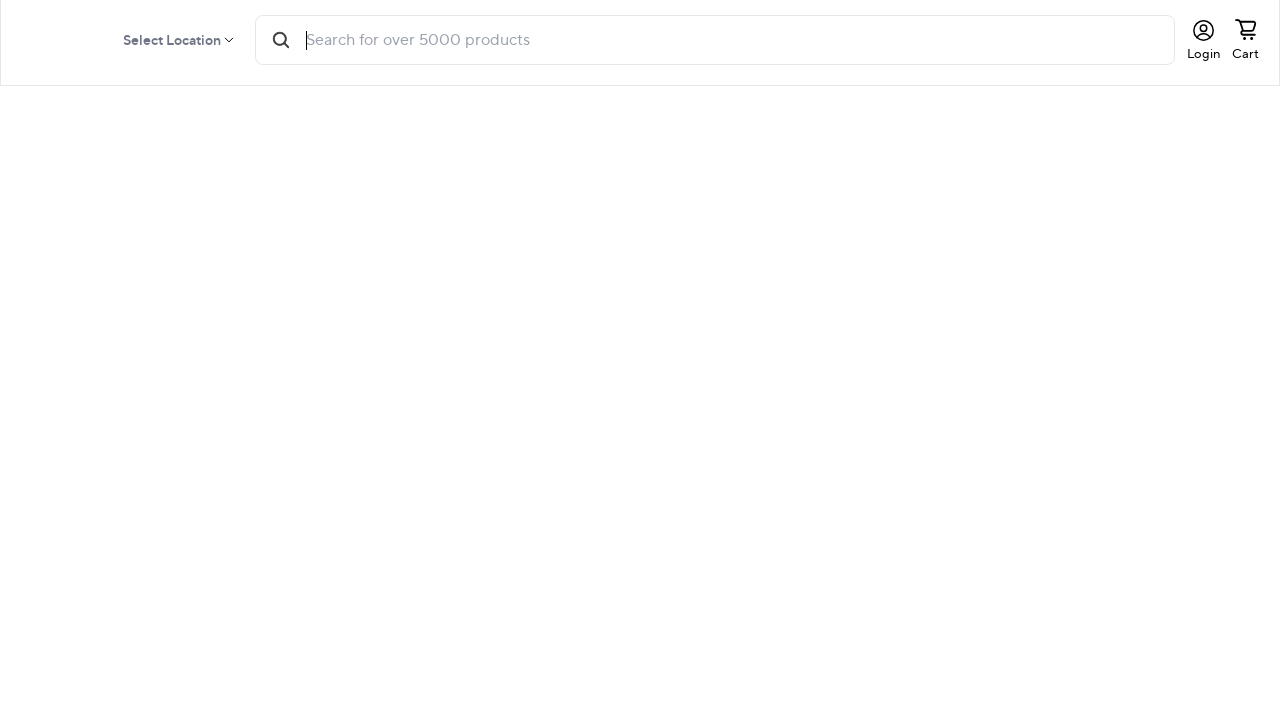

Search input field became visible
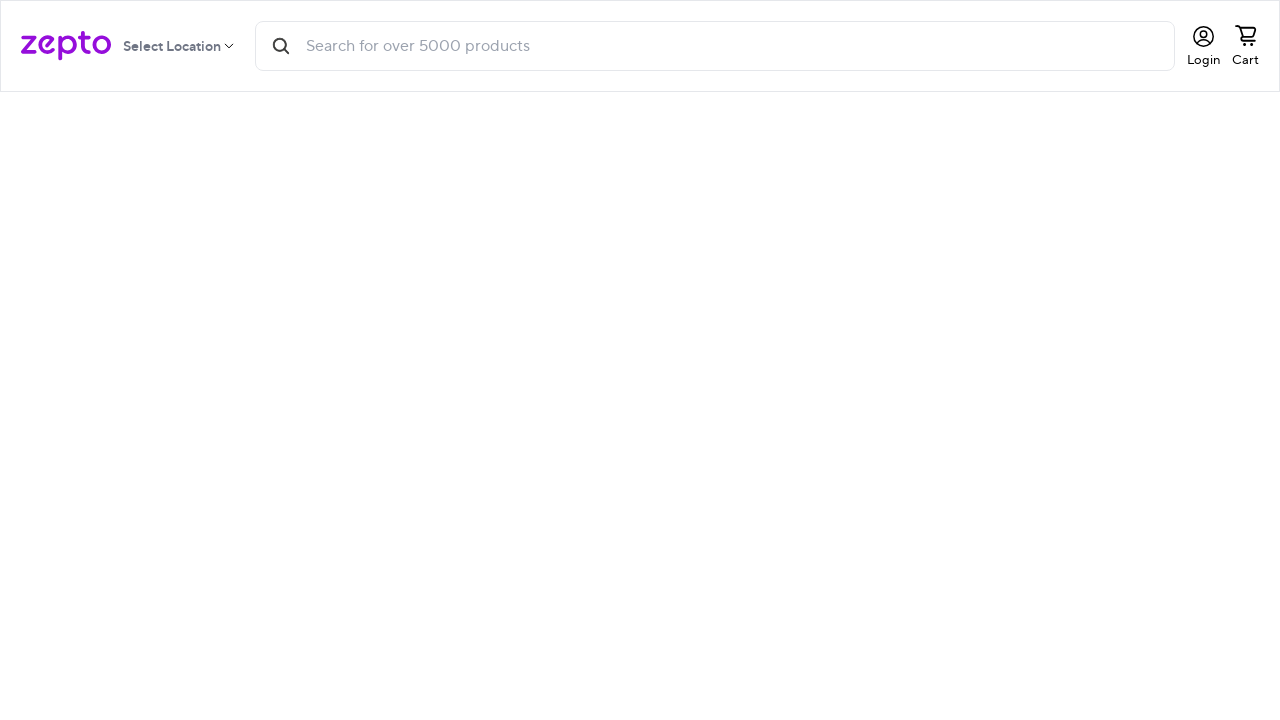

Entered 'milk' into the search field on input[placeholder="Search for over 5000 products"]
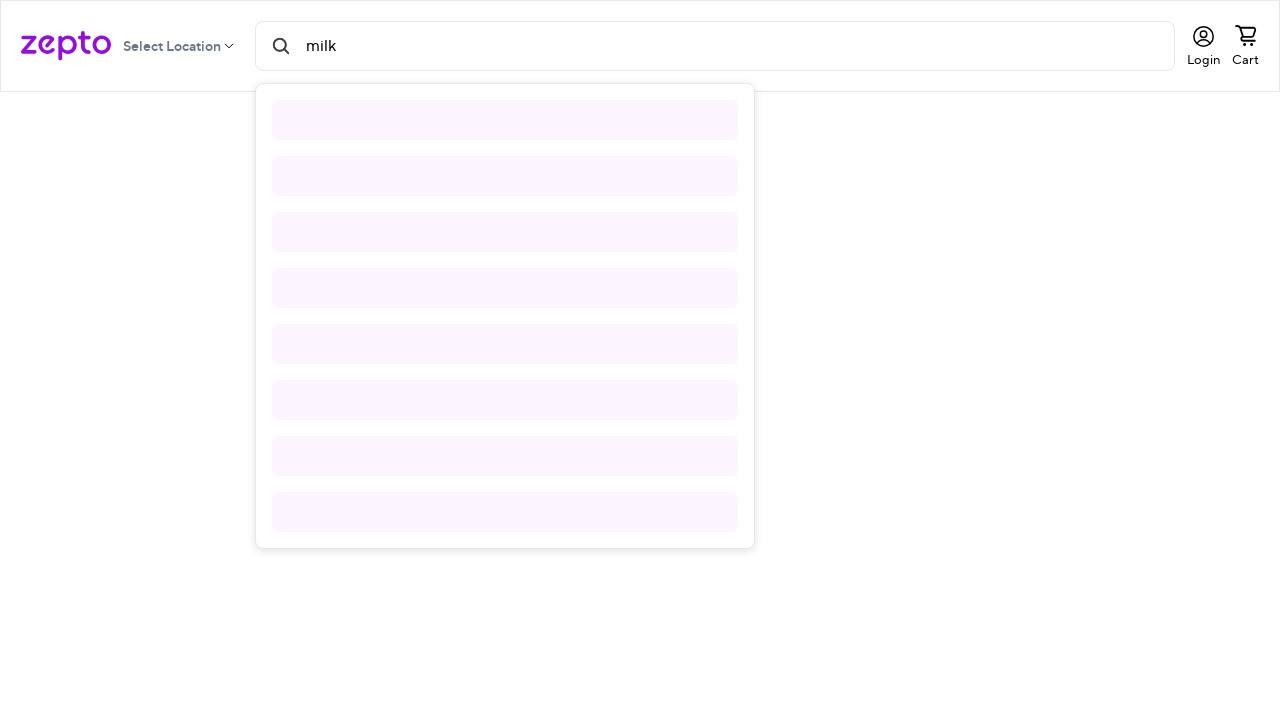

Pressed Enter to submit search query on input[placeholder="Search for over 5000 products"]
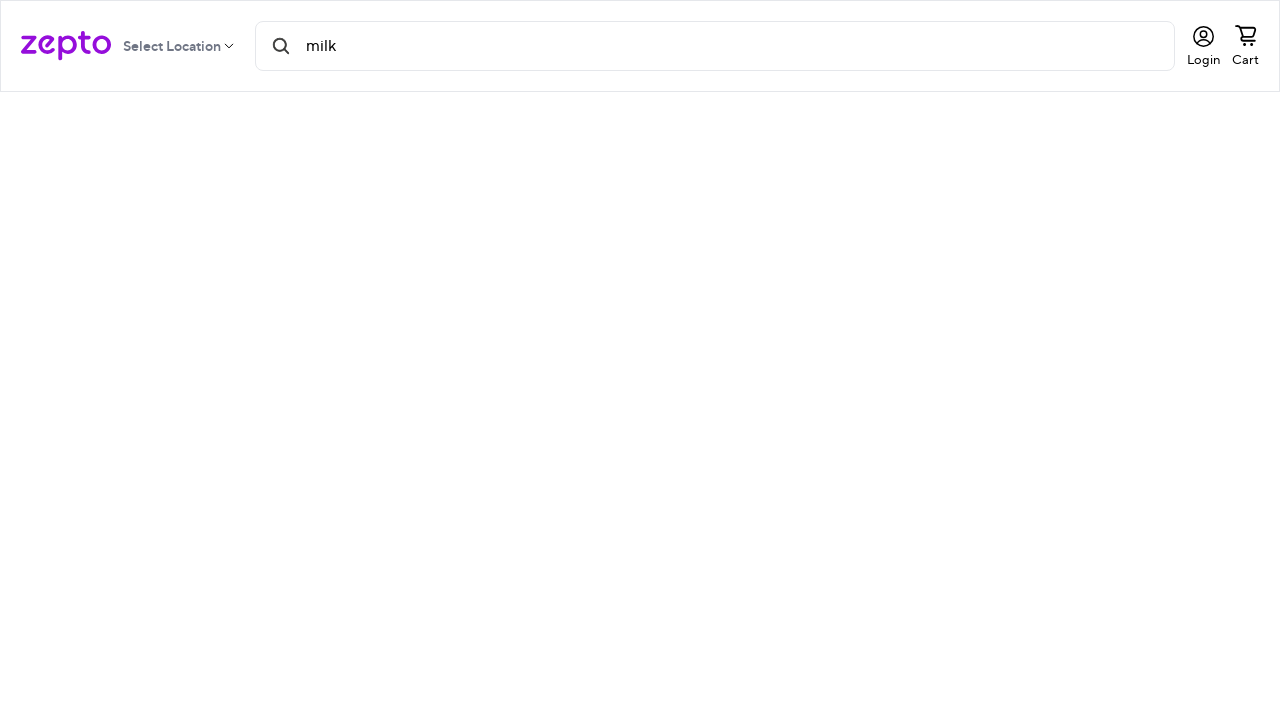

Waited for search results to load
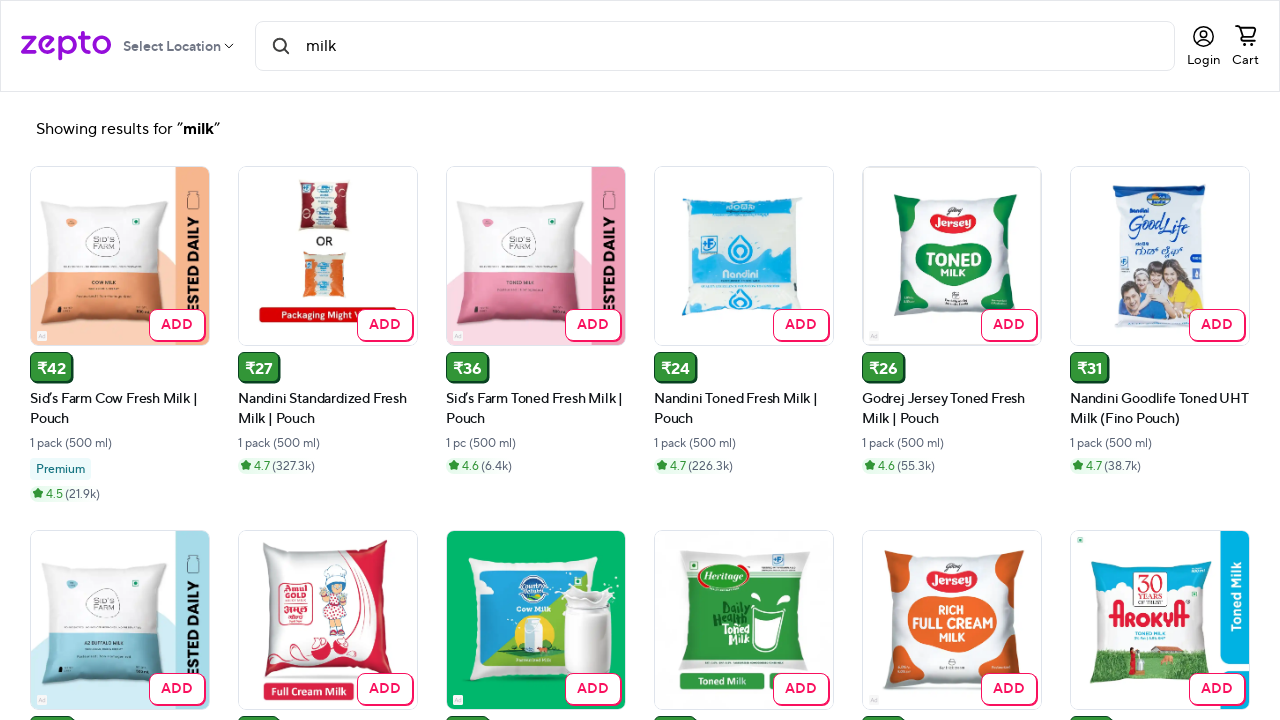

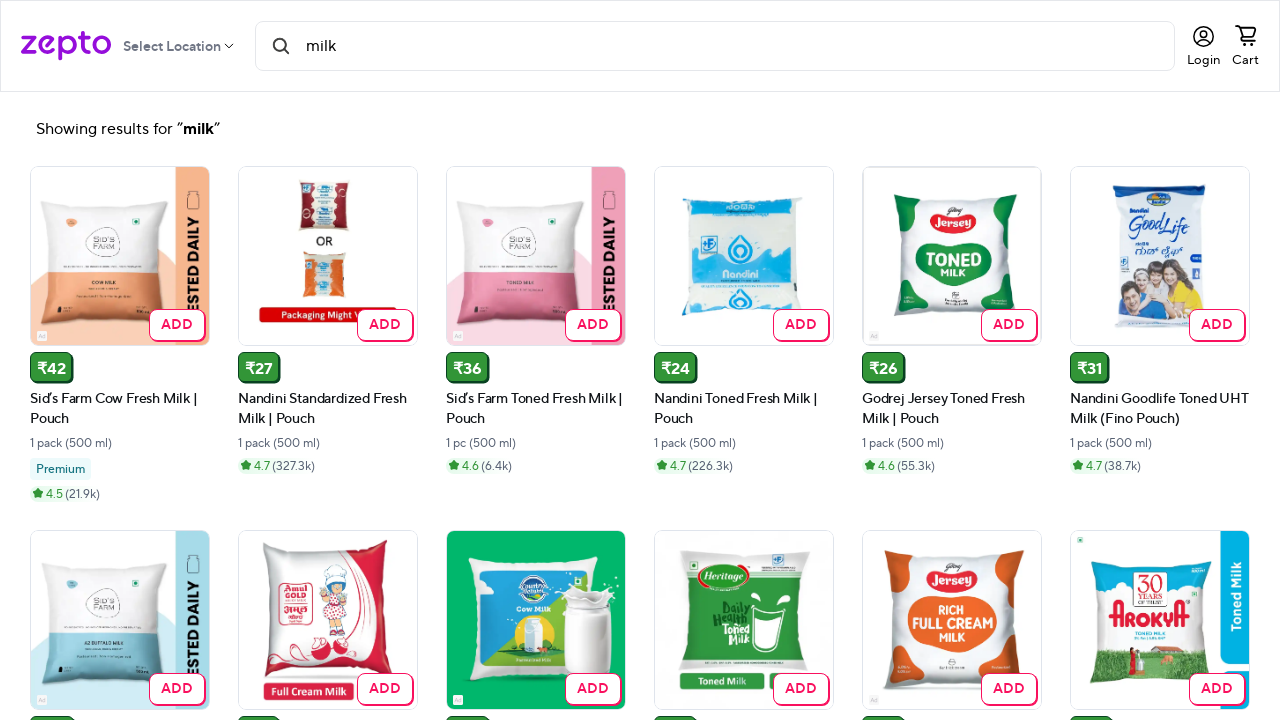